Tests dropdown functionality by selecting a specific year value ("2005") from a year dropdown menu on a test center page.

Starting URL: https://testcenter.techproeducation.com/index.php?page=dropdown

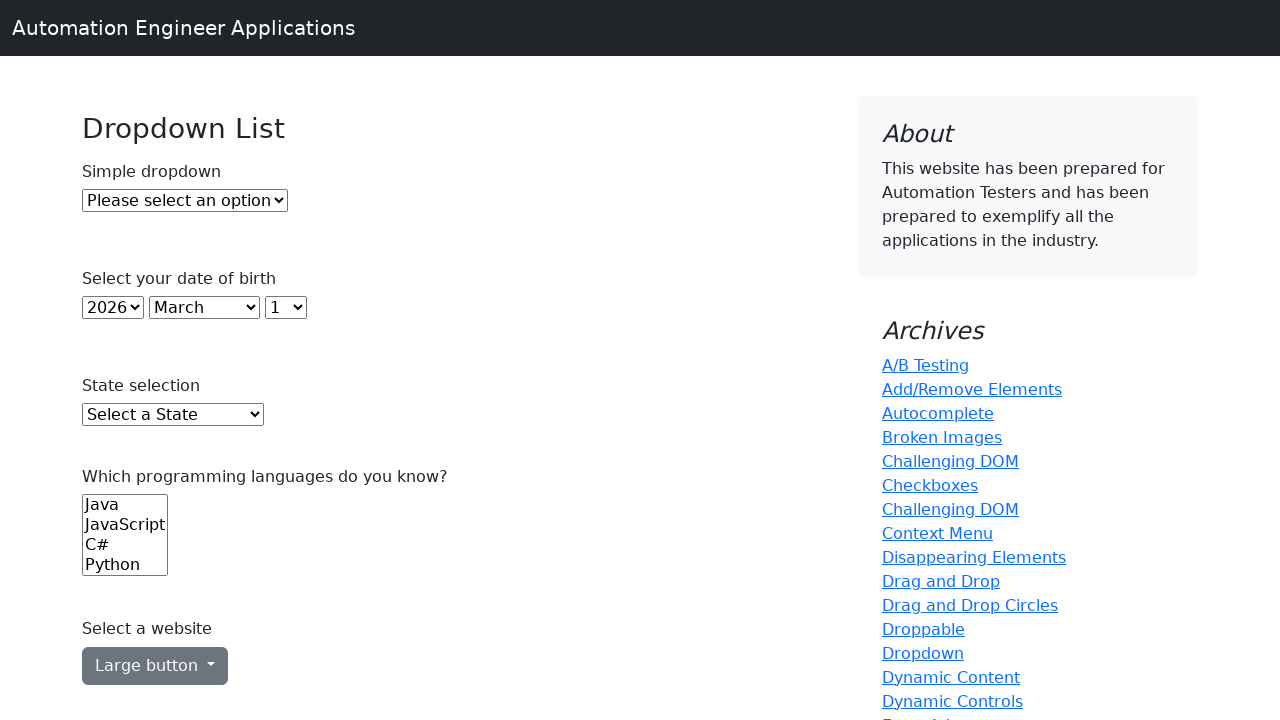

Selected '2005' from the year dropdown menu on select#year
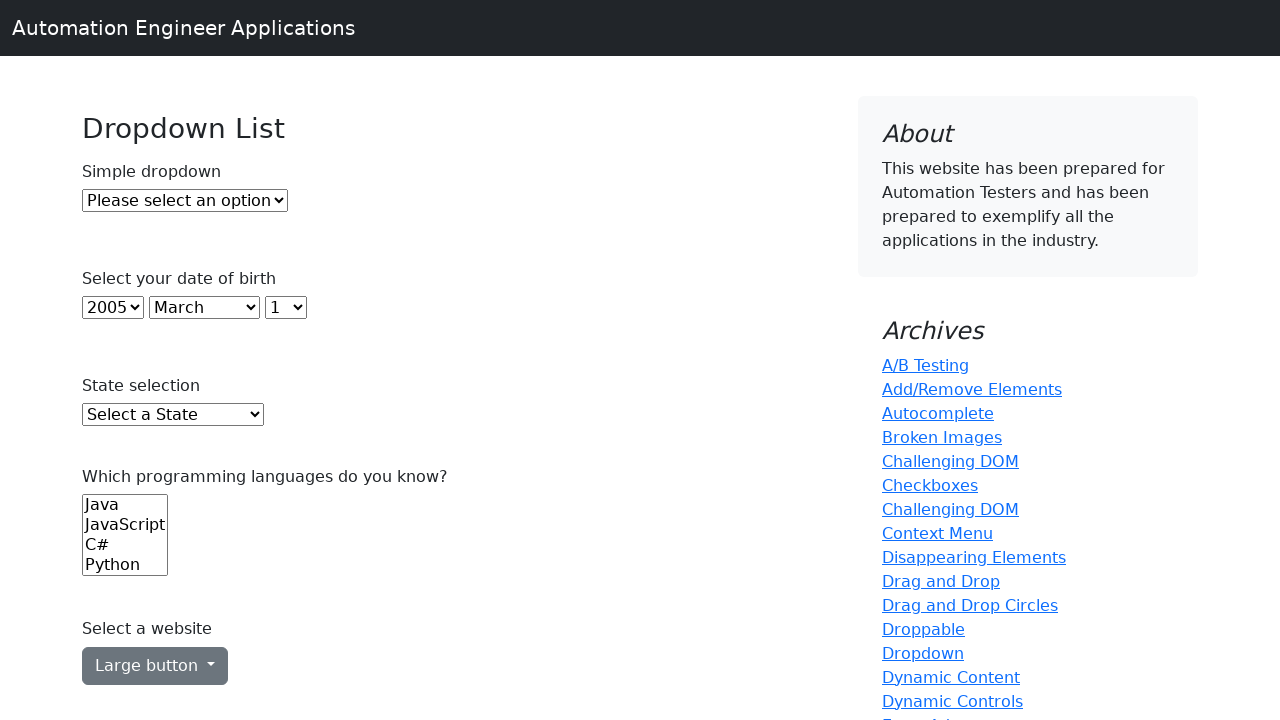

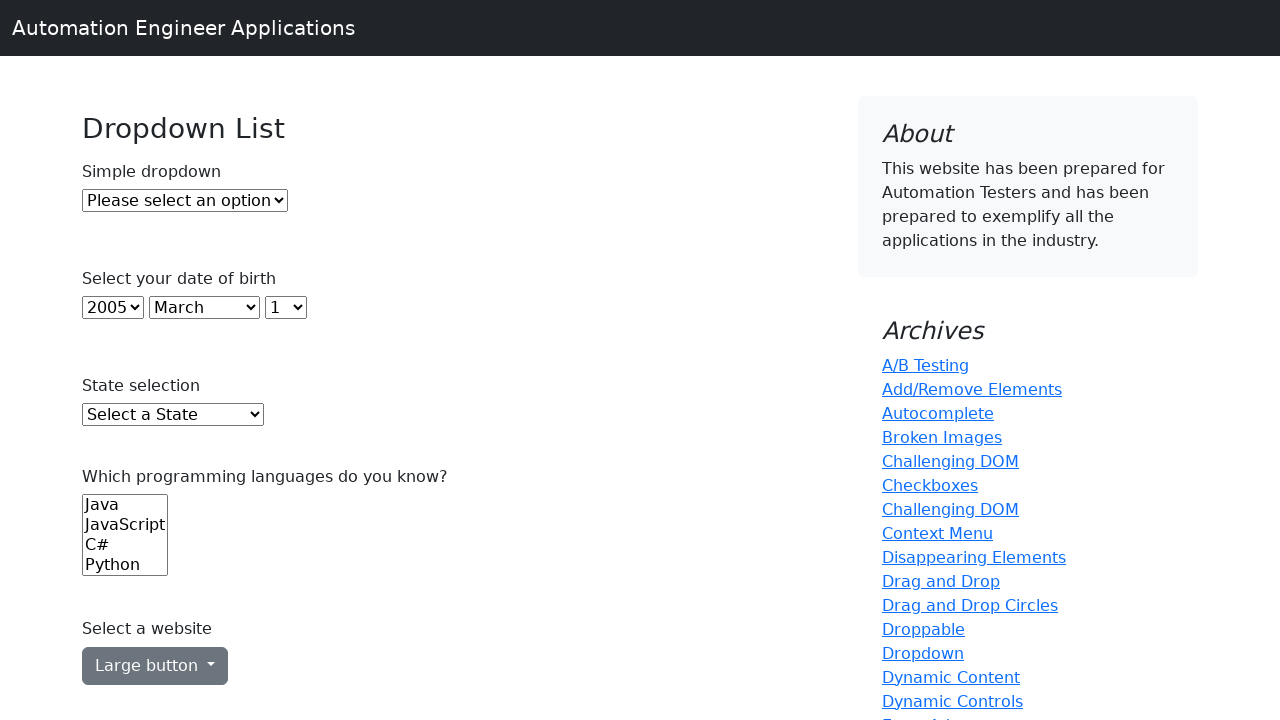